Tests right-click context menu functionality on an image element

Starting URL: http://deluxe-menu.com/popup-mode-sample.html

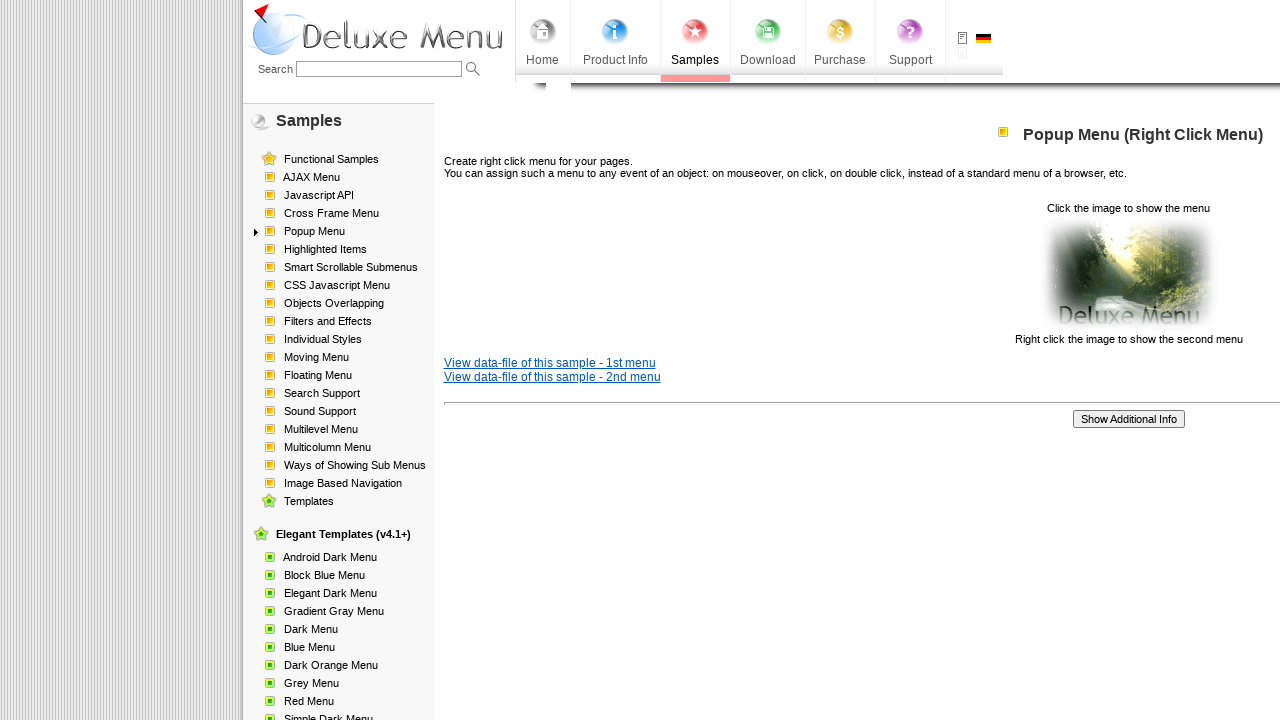

Located image element with src='data-samples/images/popup_pic.gif'
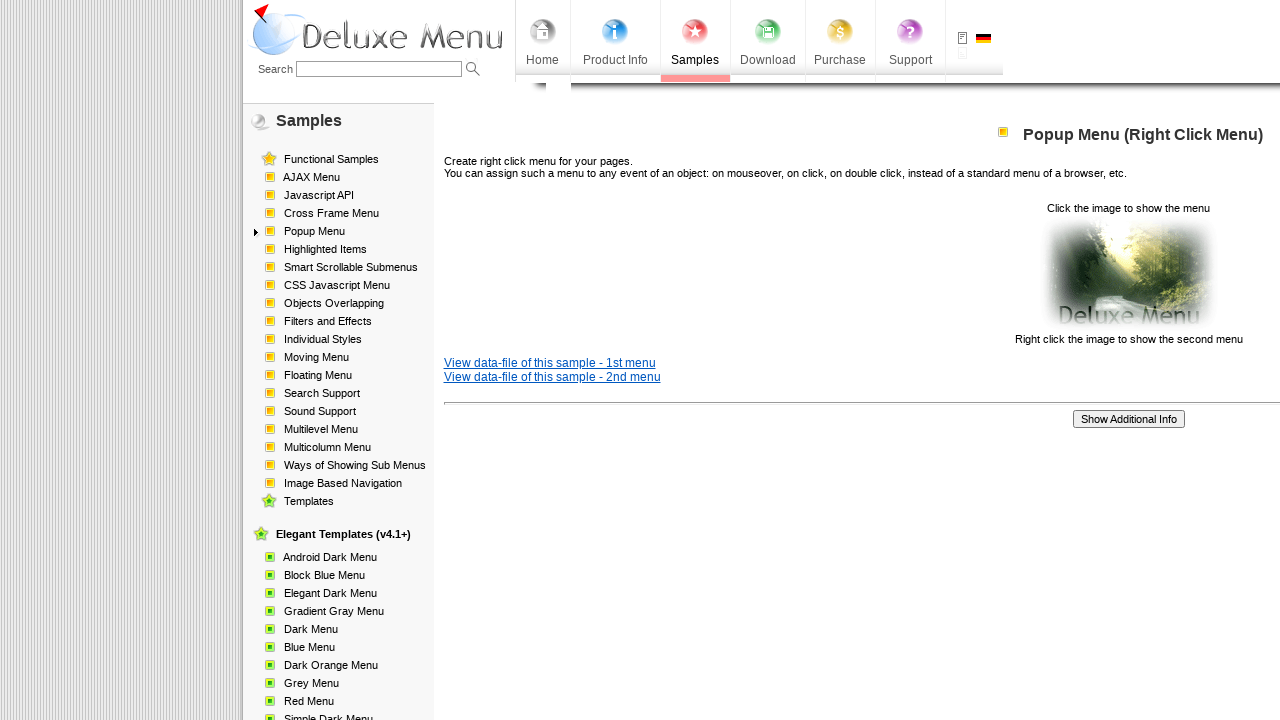

Right-clicked on image to open context menu at (1128, 274) on xpath=//img[@src='data-samples/images/popup_pic.gif']
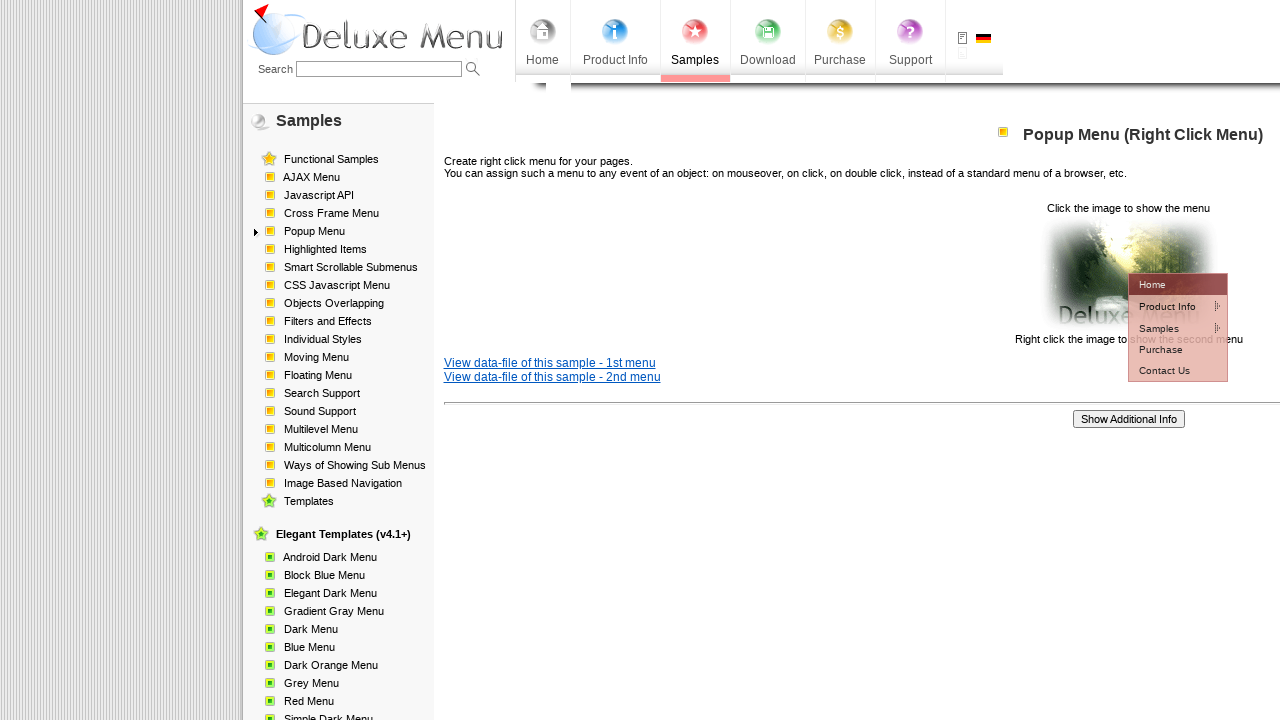

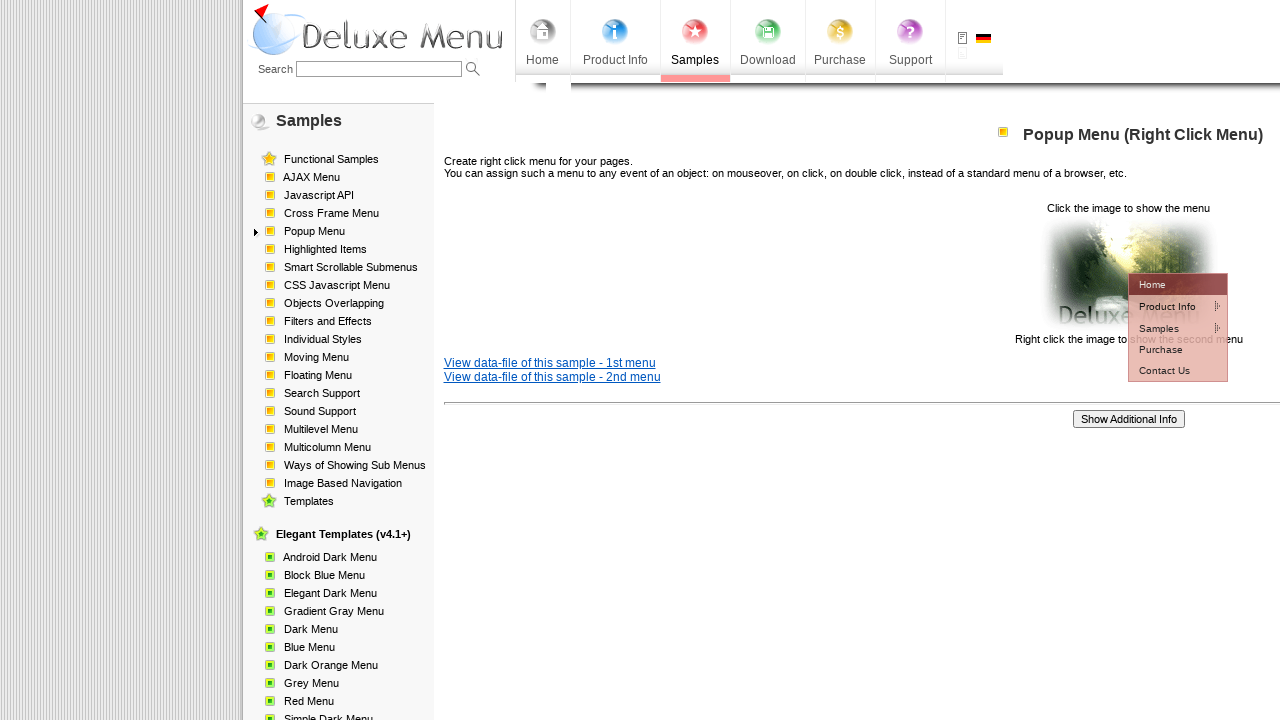